Fills out a text box form with name and email fields, scrolls to the submit button, and clicks it

Starting URL: http://demoqa.com/text-box

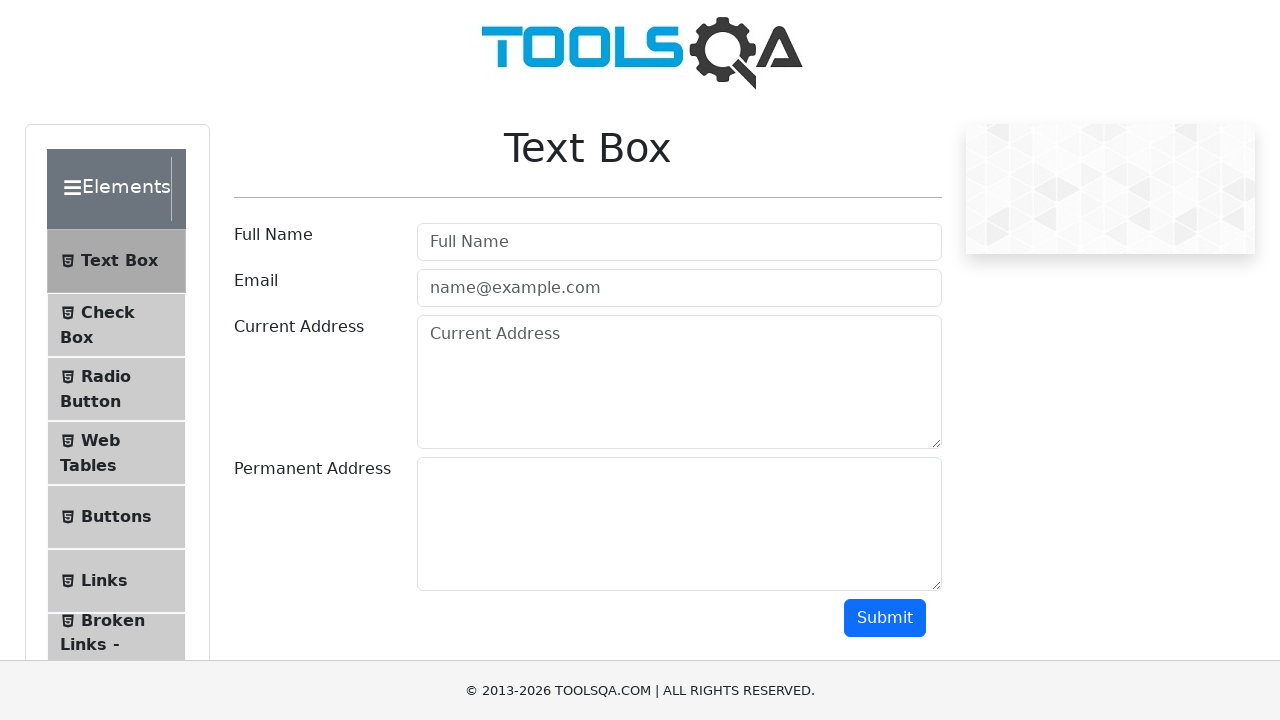

Filled name field with 'John' on #userName
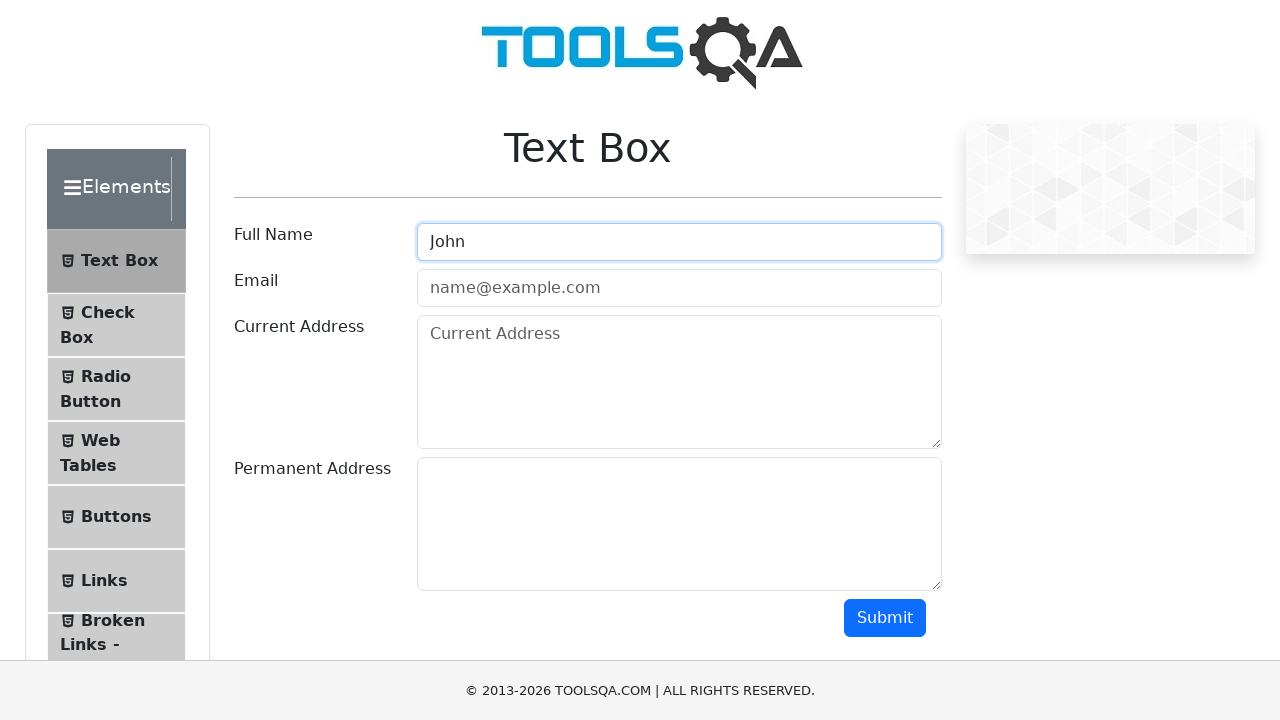

Filled email field with 'john.smith@email.com' on #userEmail
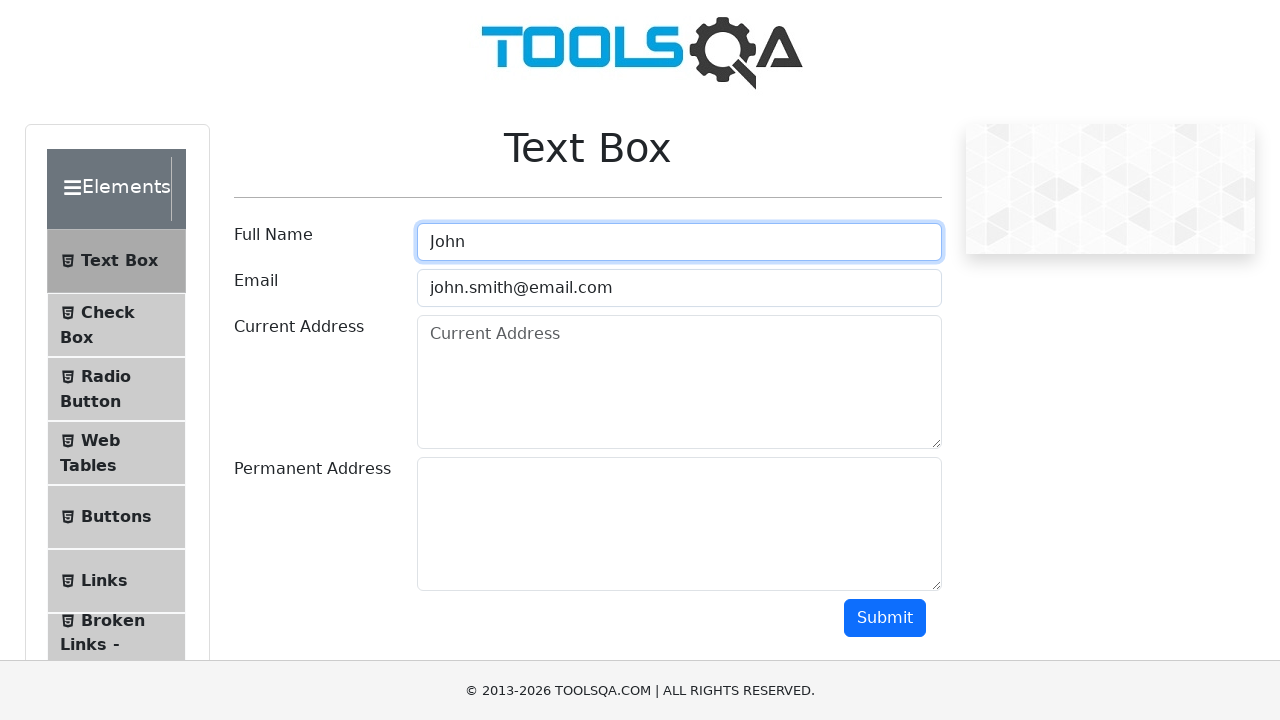

Scrolled to submit button
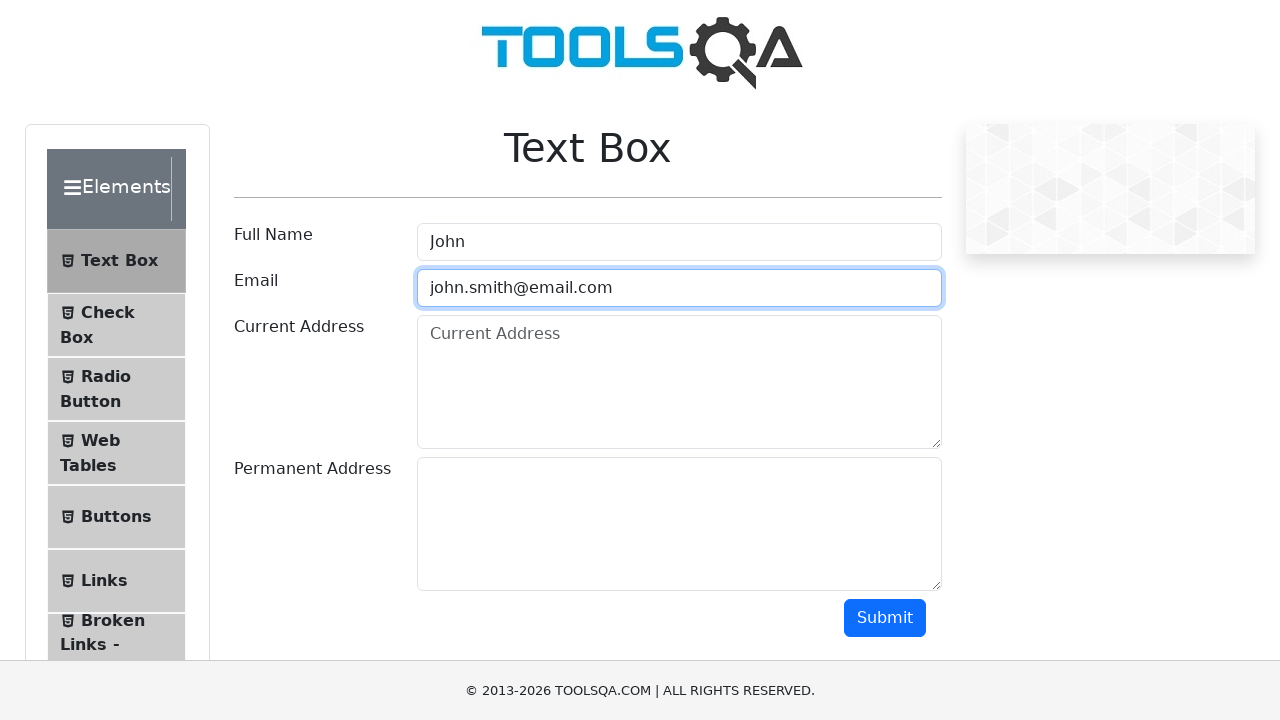

Clicked submit button to submit the form at (885, 618) on #submit
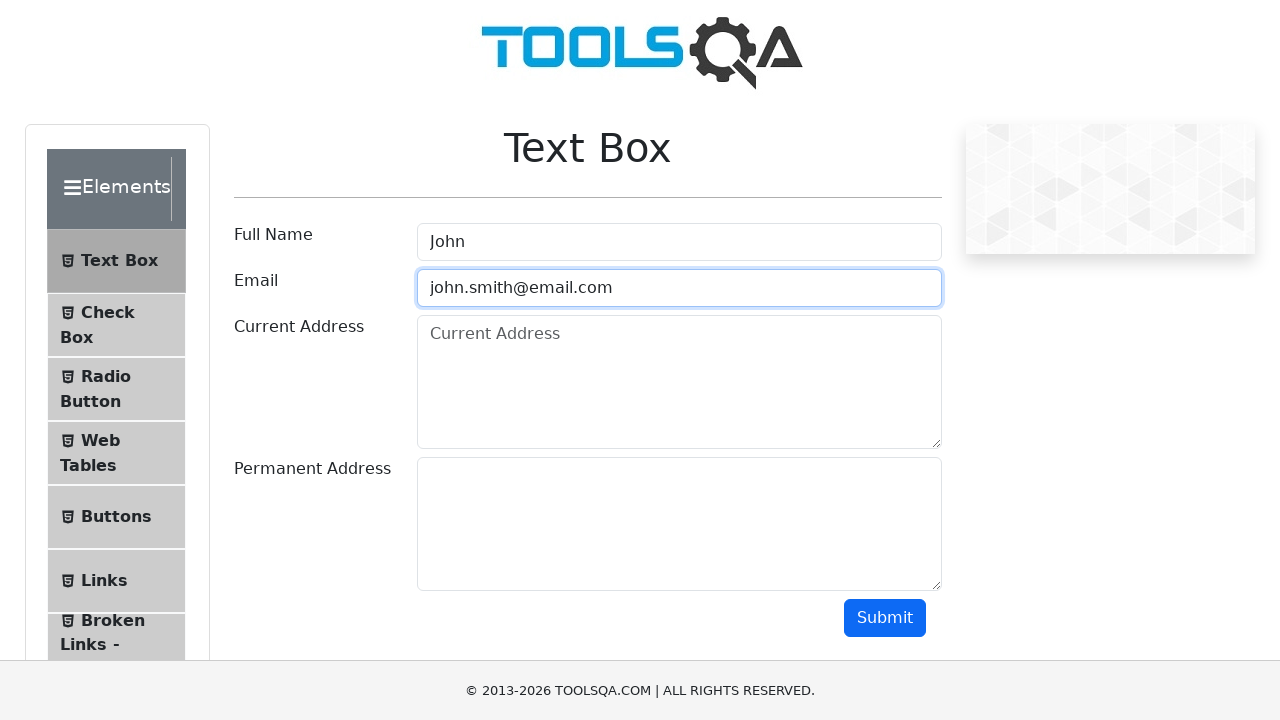

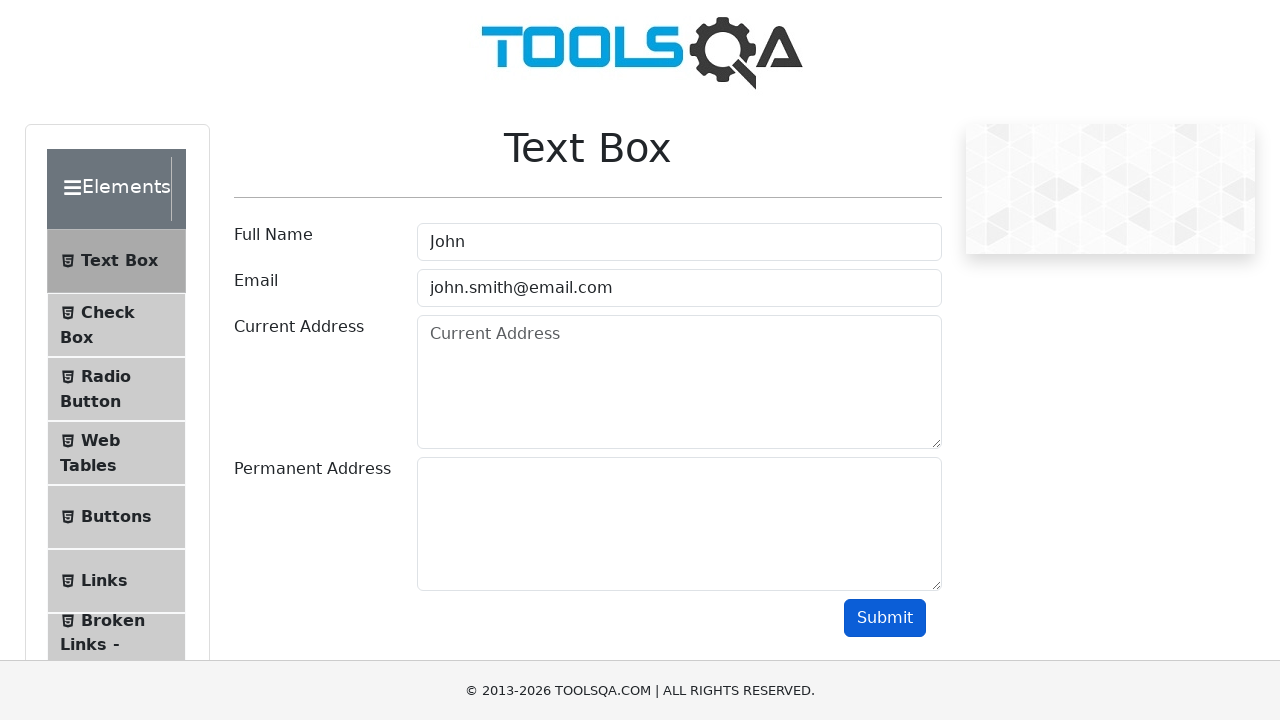